Tests that new todo items are appended to the bottom of the list and the counter shows correct count

Starting URL: https://demo.playwright.dev/todomvc

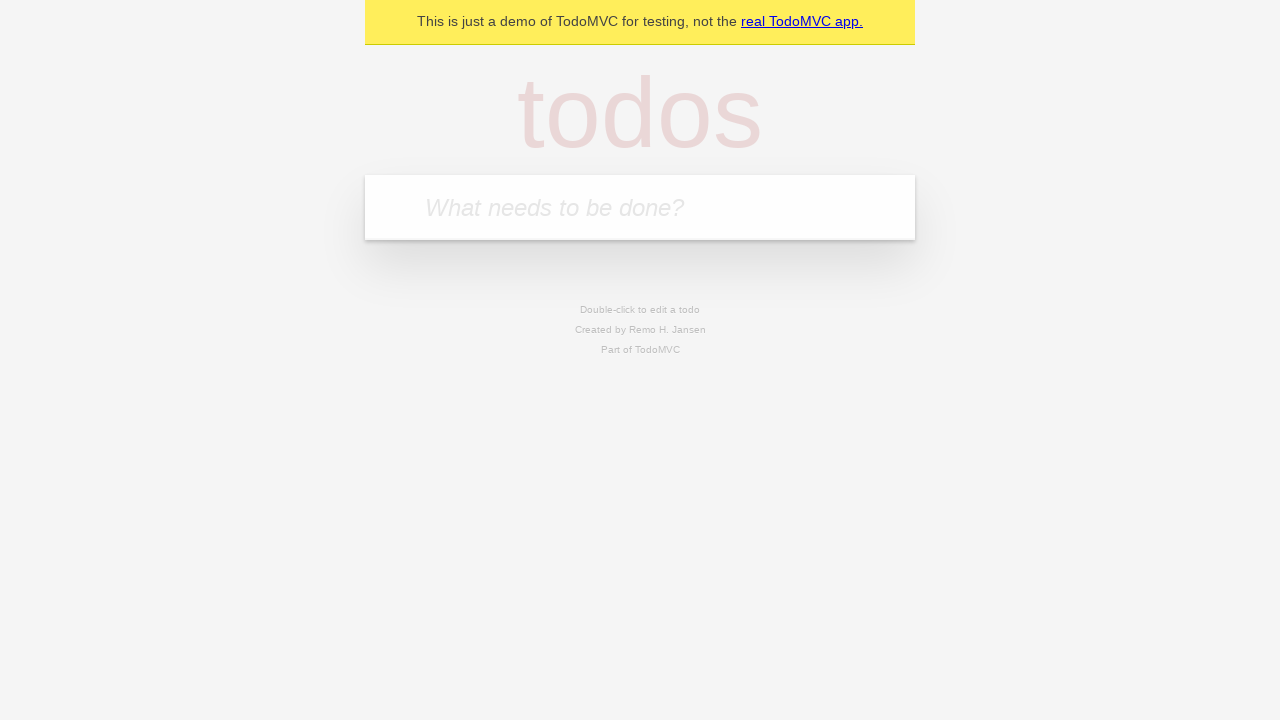

Filled todo input with 'buy some cheese' on internal:attr=[placeholder="What needs to be done?"i]
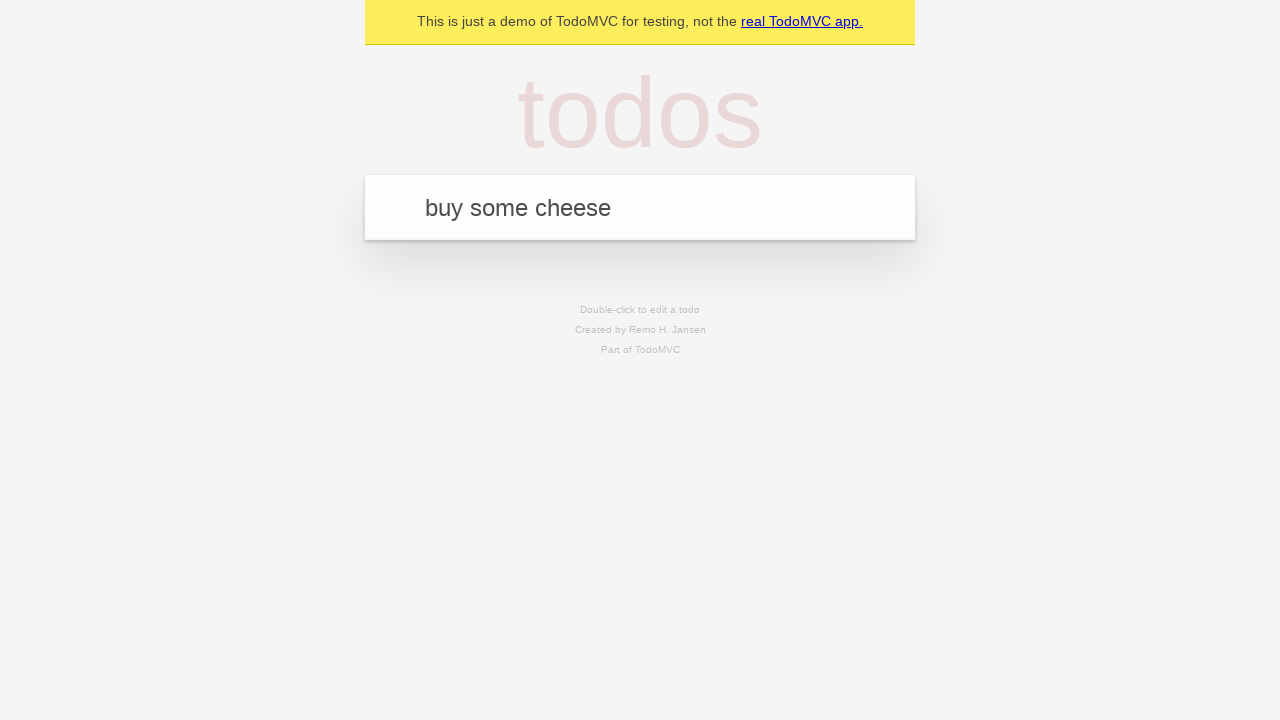

Pressed Enter to add todo item 'buy some cheese' on internal:attr=[placeholder="What needs to be done?"i]
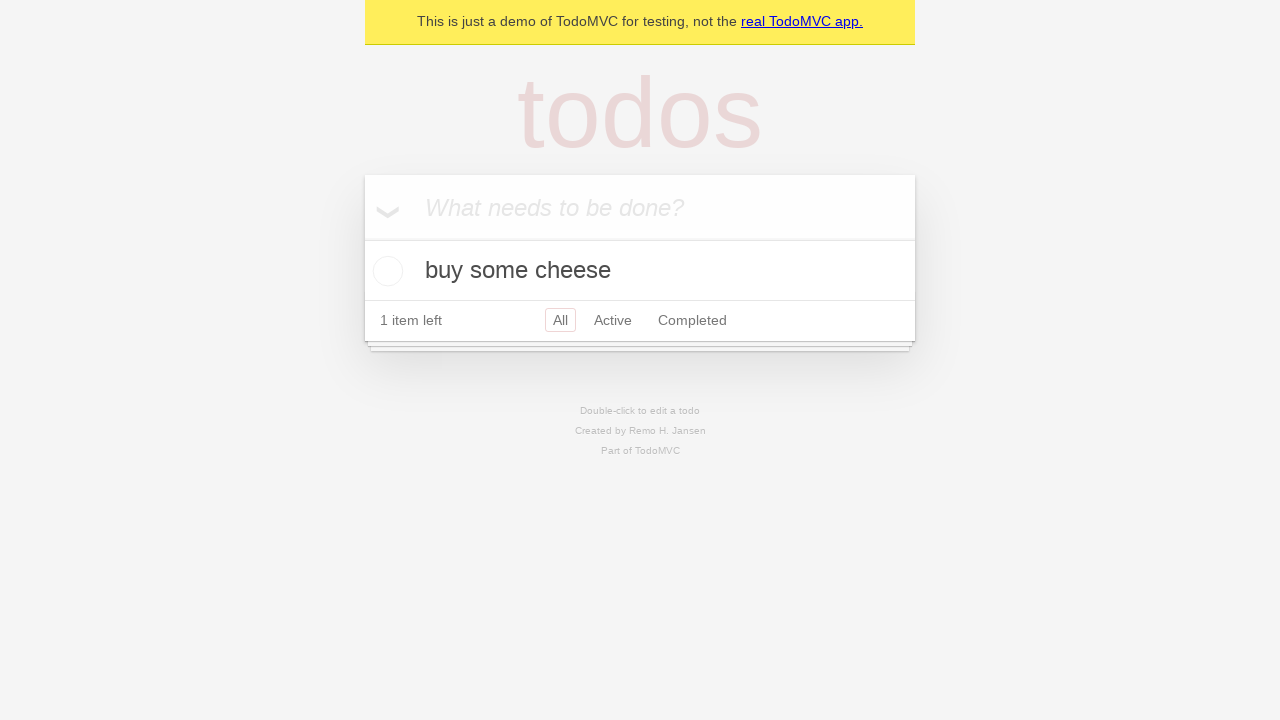

Filled todo input with 'feed the cat' on internal:attr=[placeholder="What needs to be done?"i]
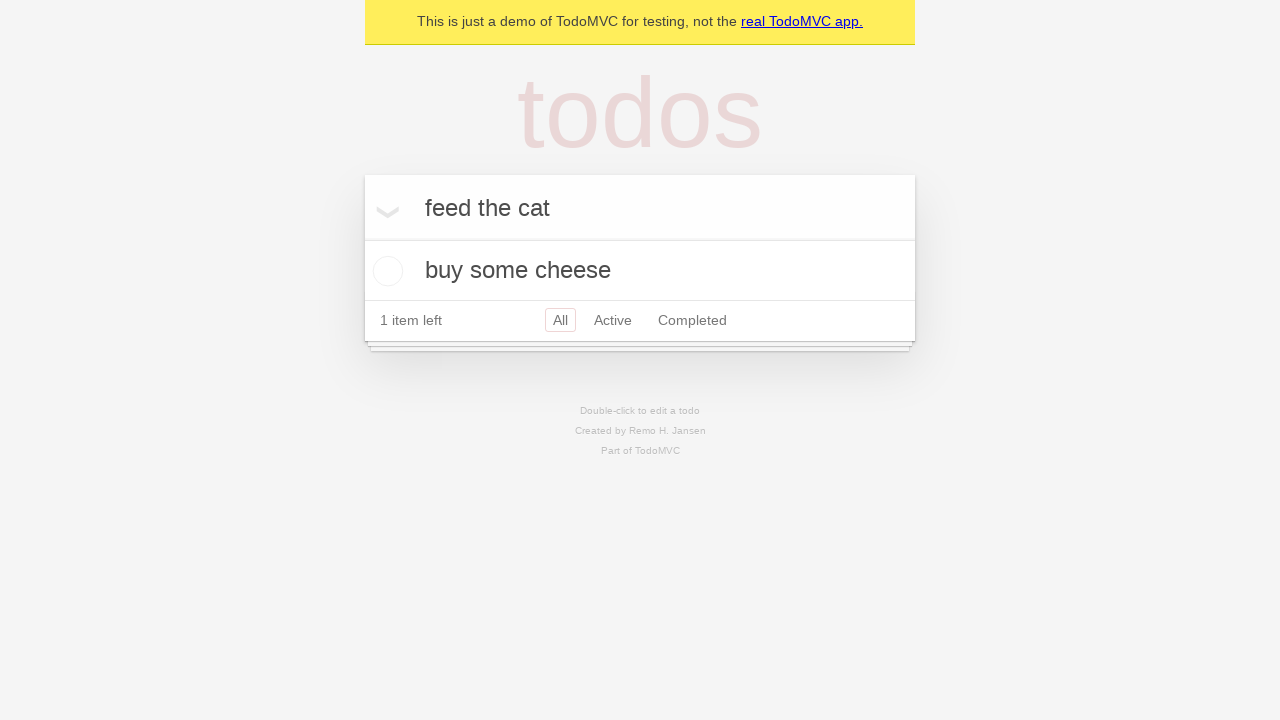

Pressed Enter to add todo item 'feed the cat' on internal:attr=[placeholder="What needs to be done?"i]
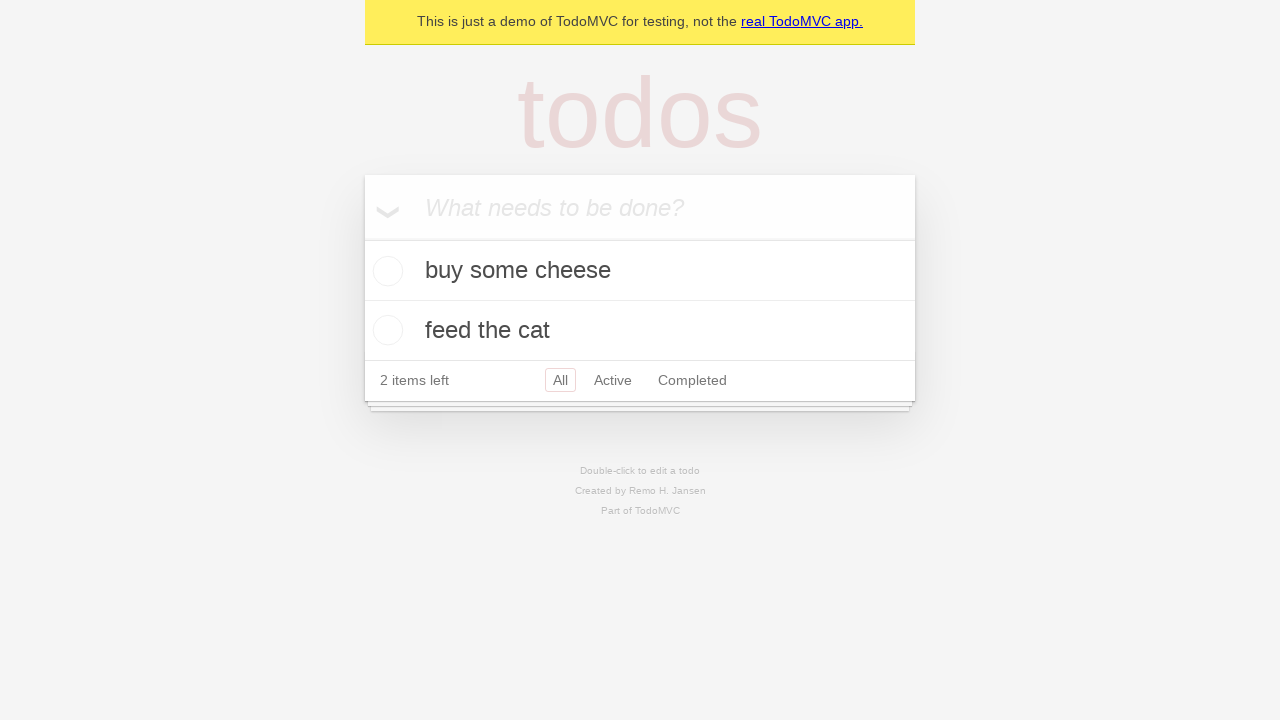

Filled todo input with 'book a doctors appointment' on internal:attr=[placeholder="What needs to be done?"i]
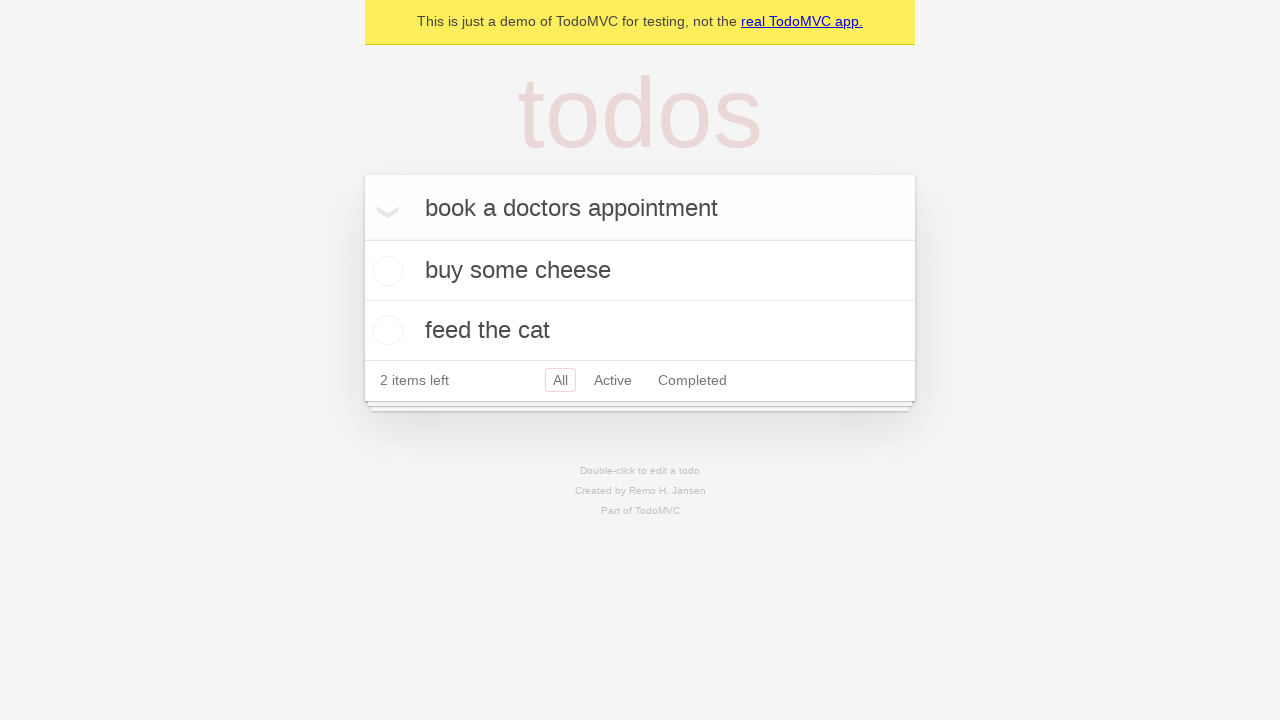

Pressed Enter to add todo item 'book a doctors appointment' on internal:attr=[placeholder="What needs to be done?"i]
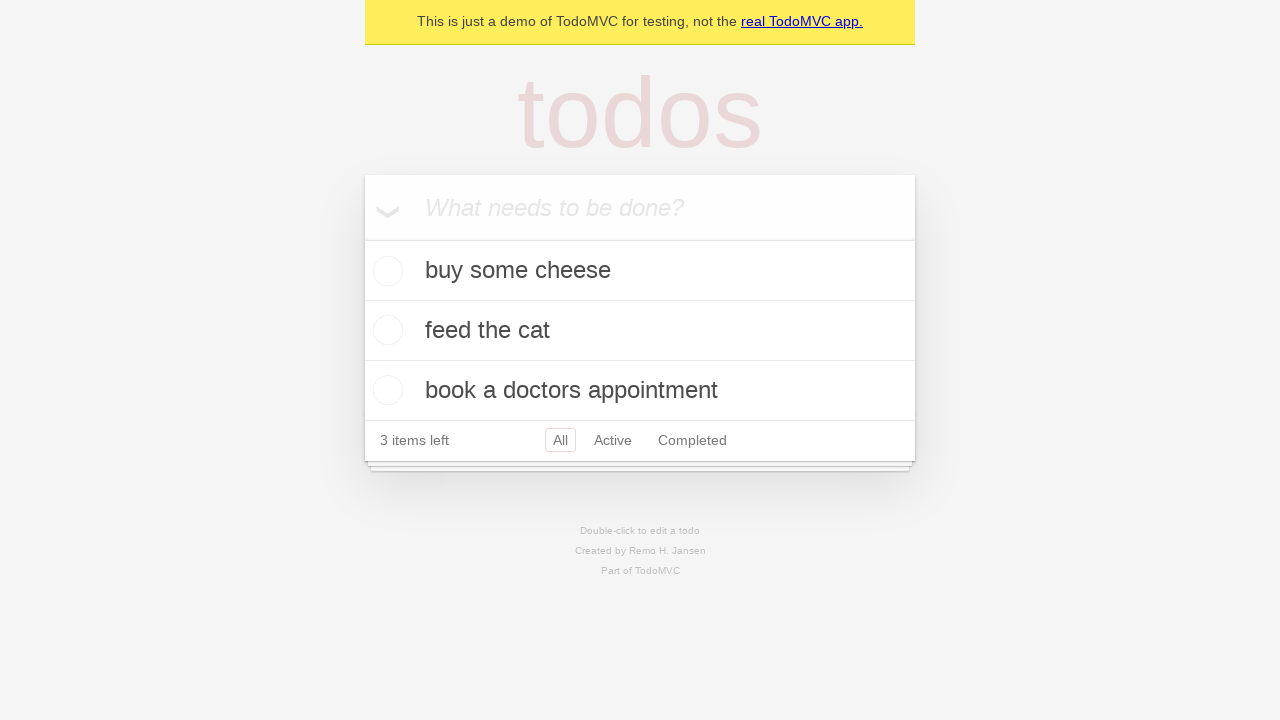

Verified that '3 items left' counter is visible
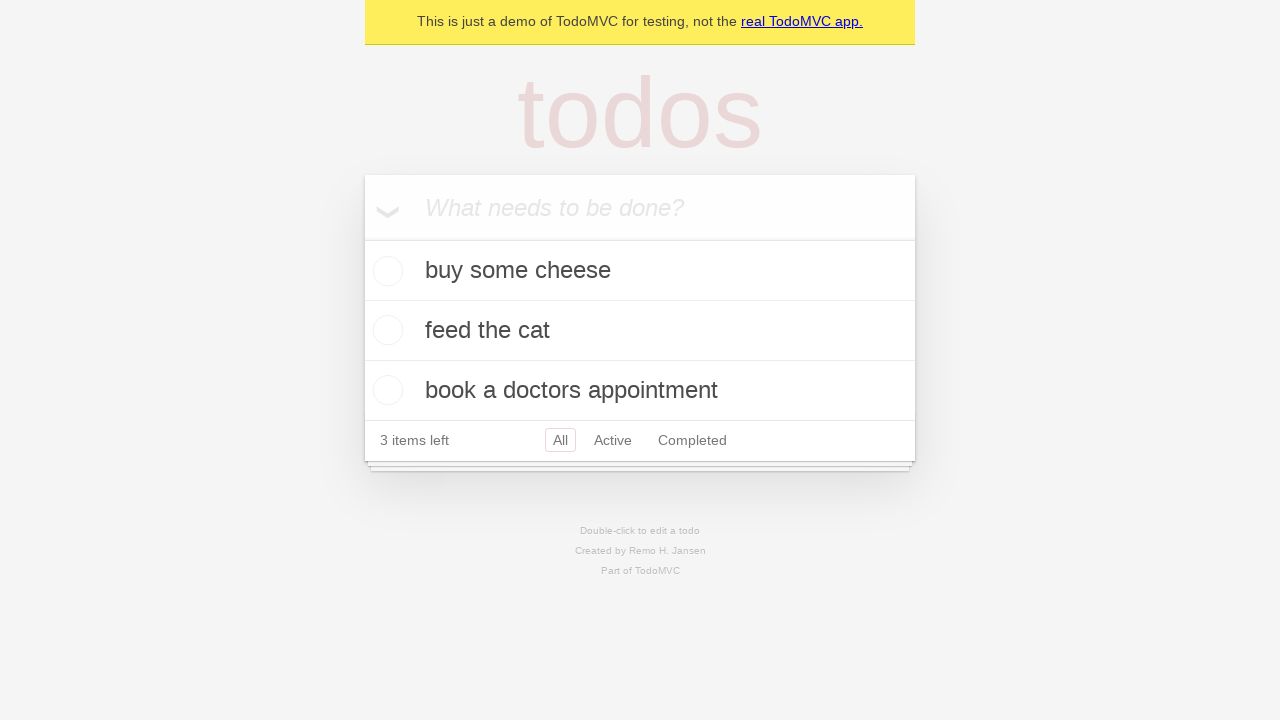

Verified that all 3 todo items are appended to the list with correct text
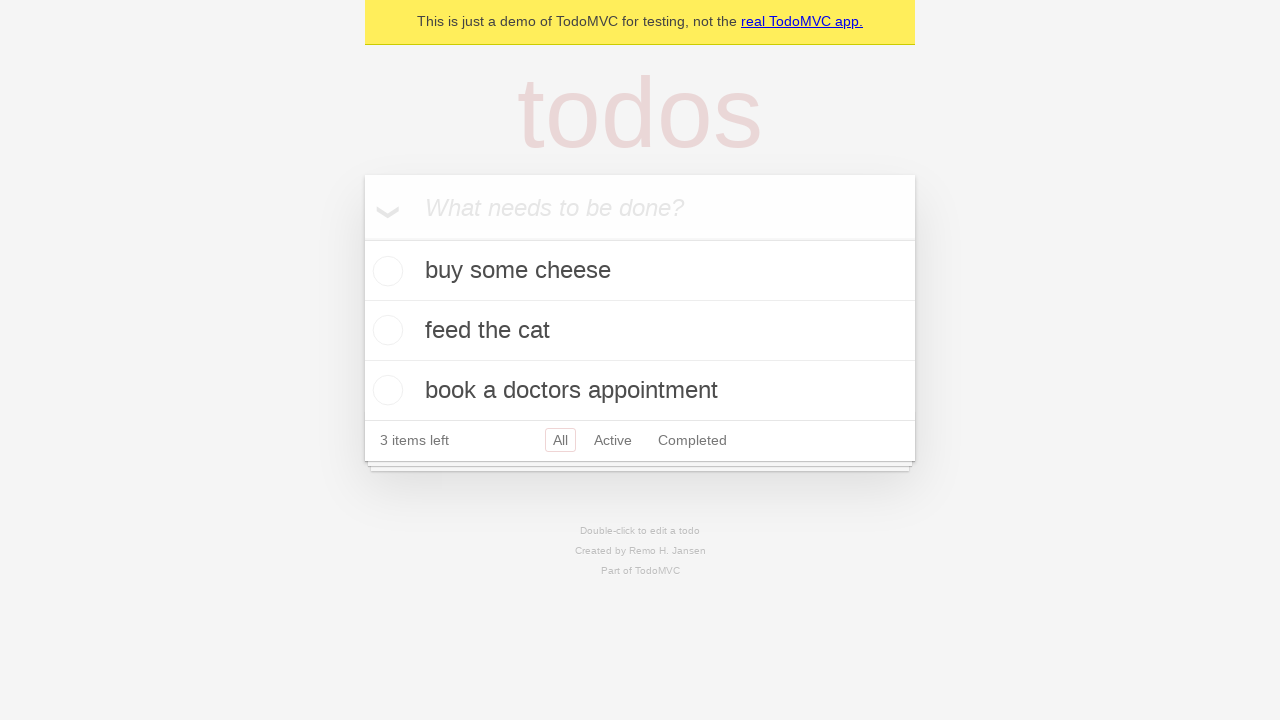

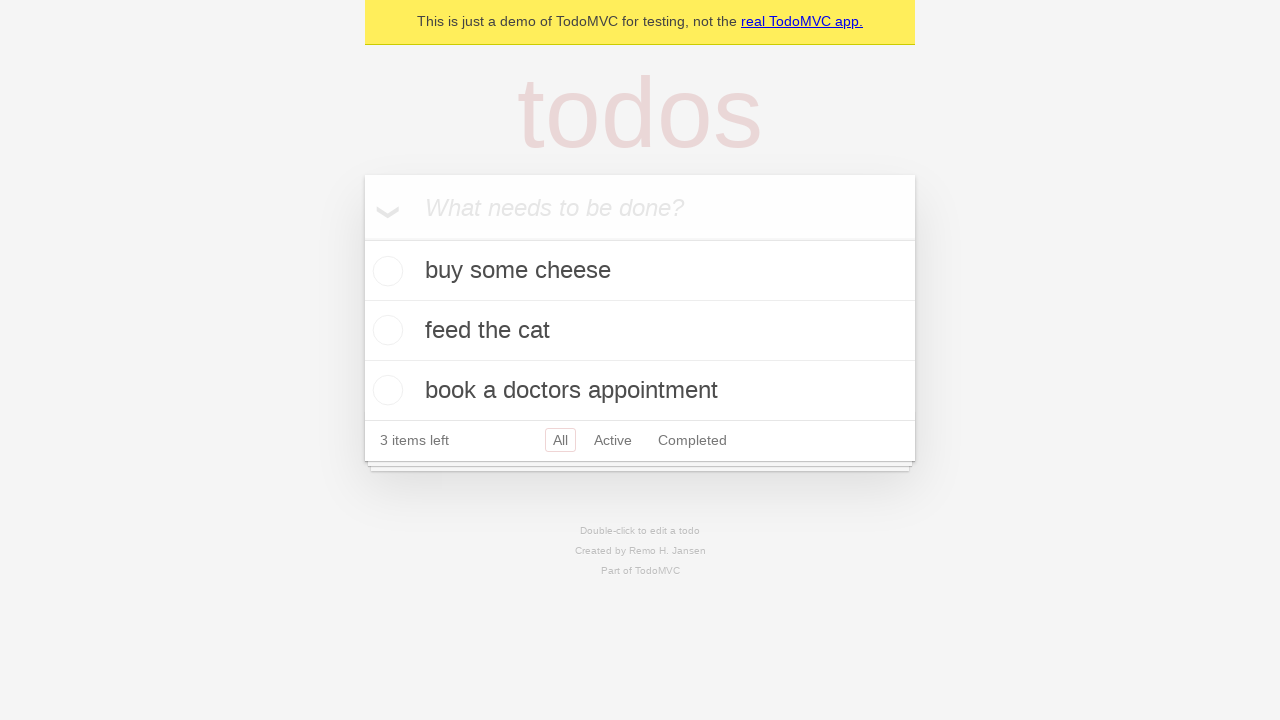